Tests XPath parent-child traversal by navigating to a practice automation page and locating elements using parent axis

Starting URL: https://rahulshettyacademy.com/AutomationPractice/

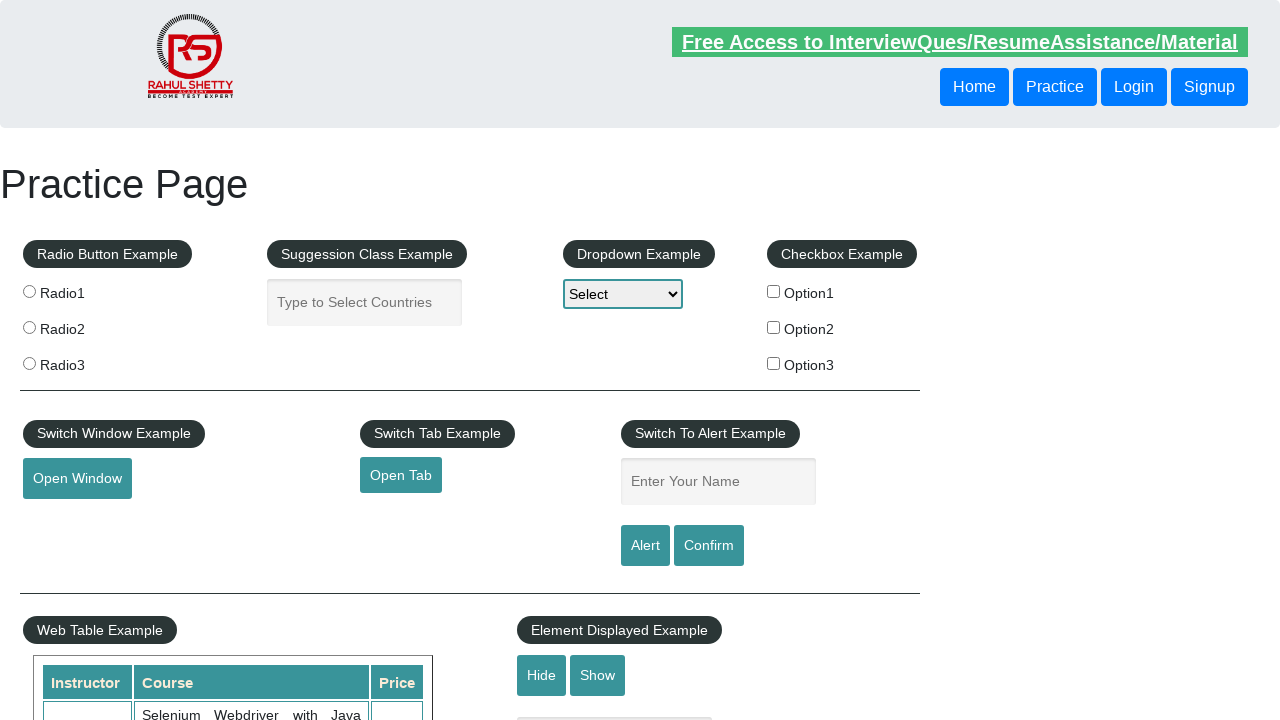

Navigated to practice automation page
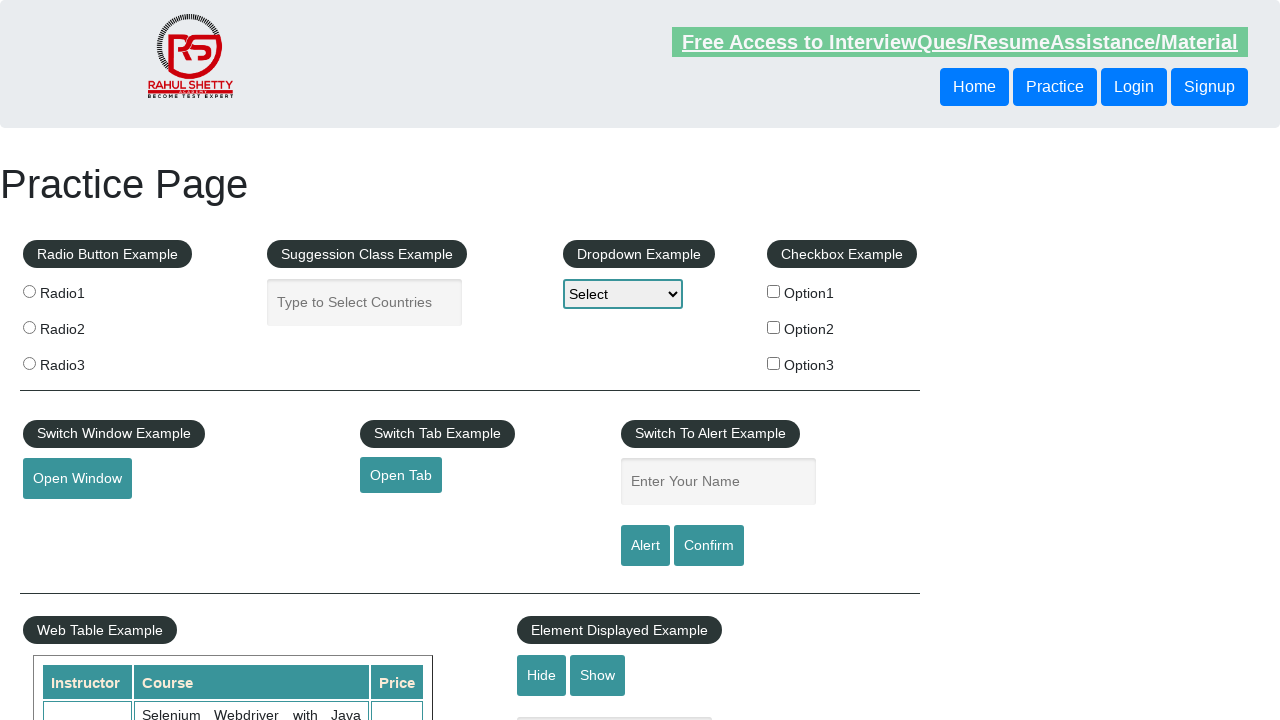

Located second button using parent axis XPath traversal
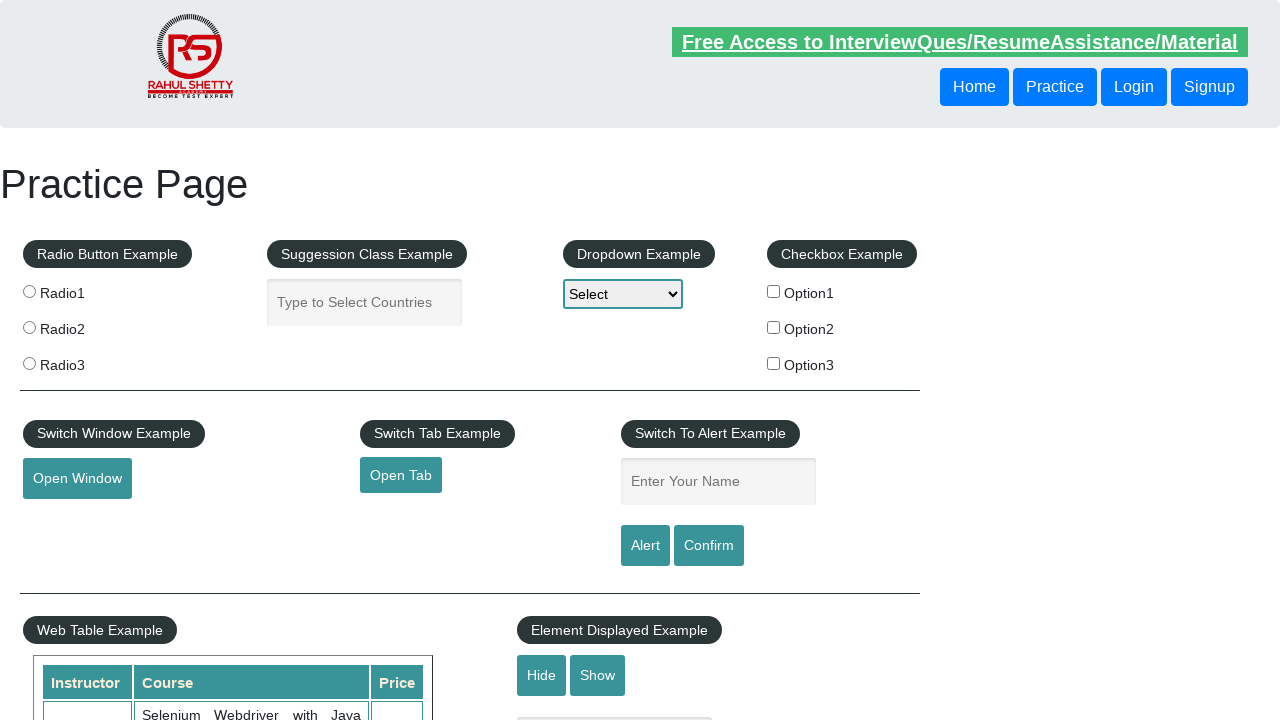

Retrieved page title
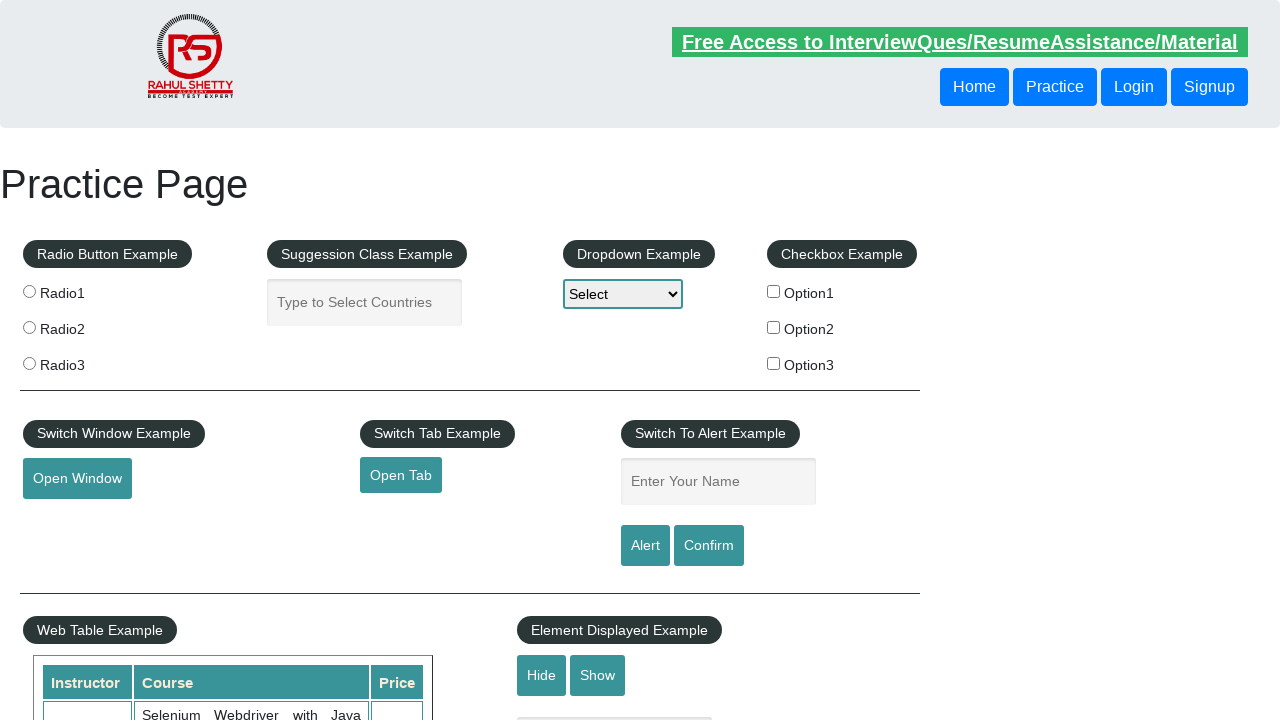

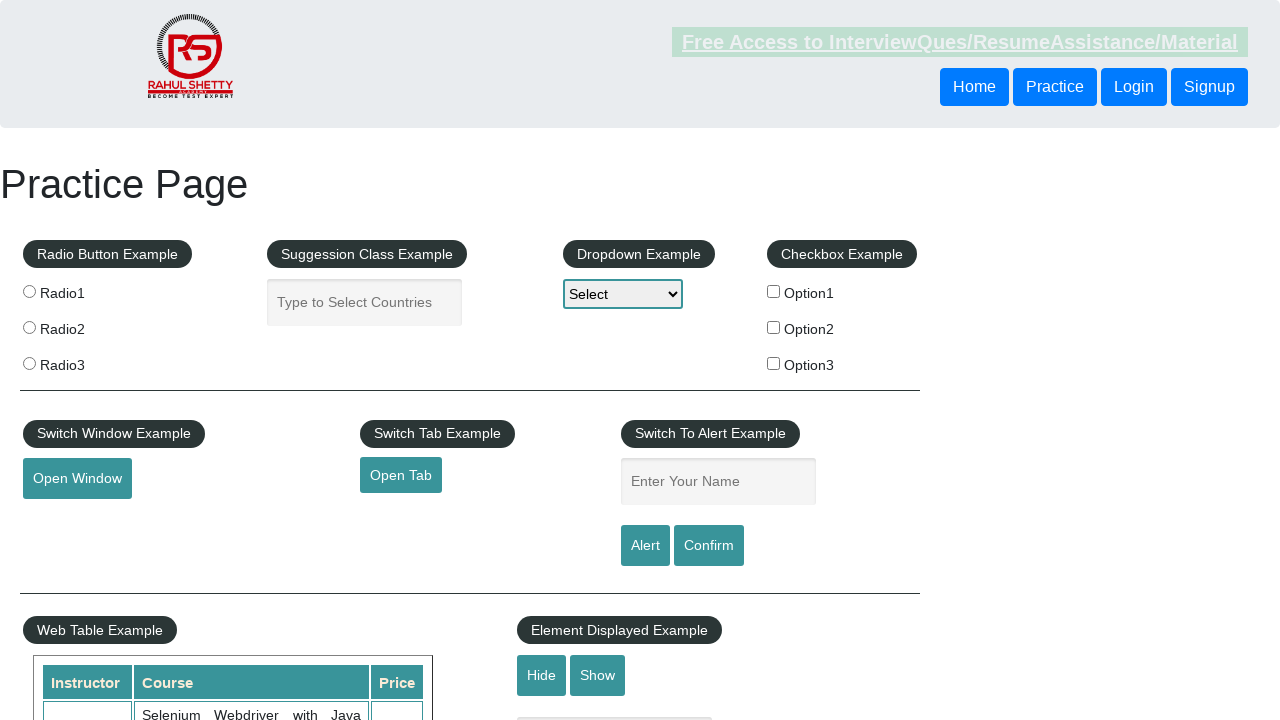